Tests dropdown selection functionality by selecting options using different methods: by index, by value, and by visible text

Starting URL: https://the-internet.herokuapp.com/dropdown

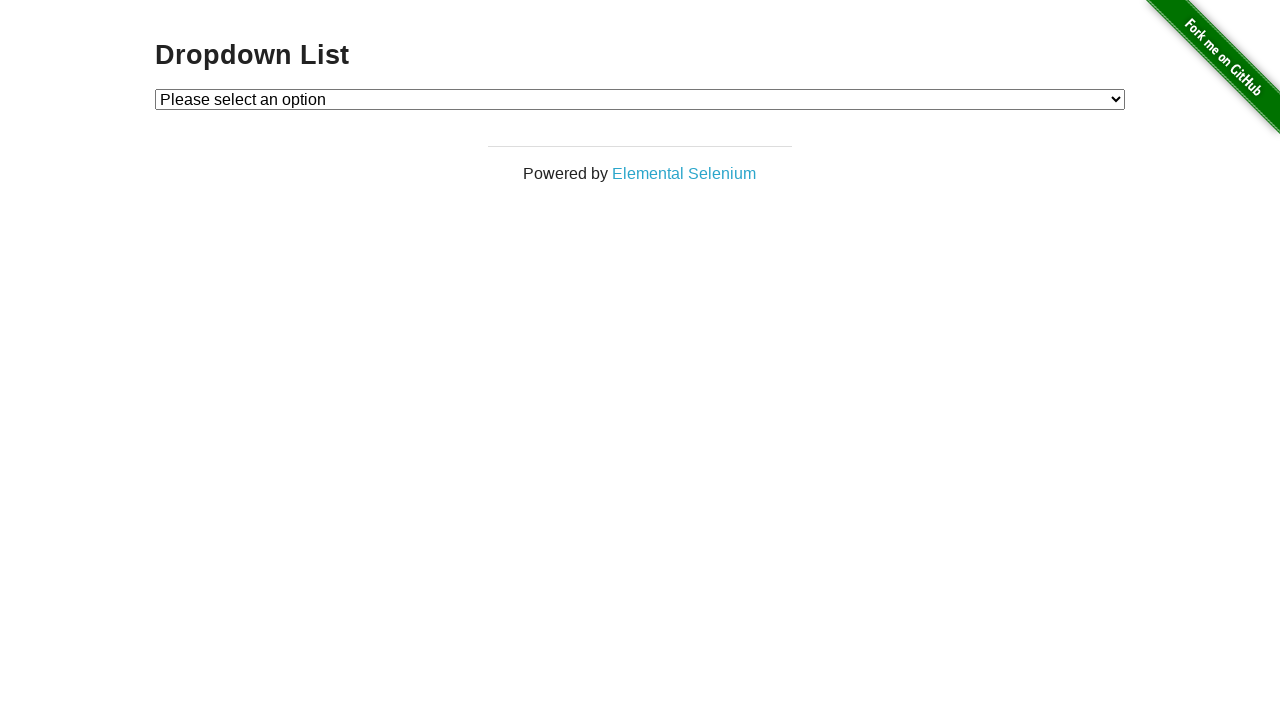

Selected dropdown option by index 1 (Option 1) on #dropdown
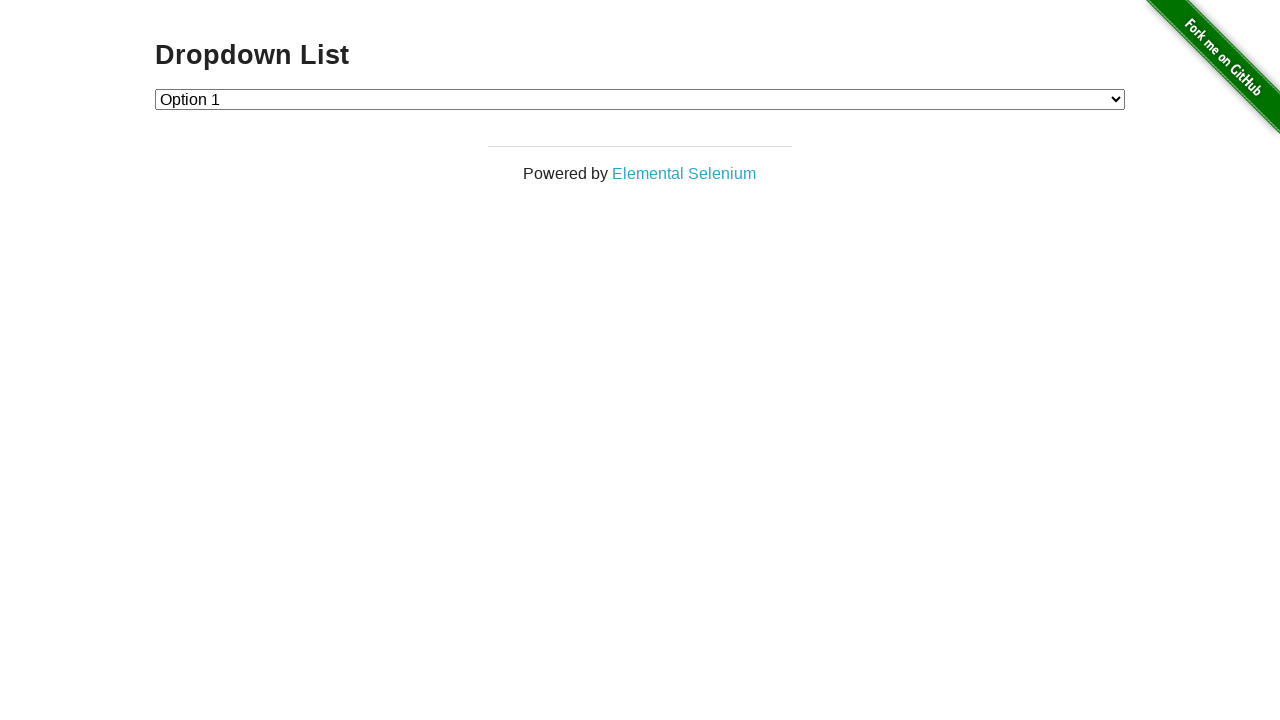

Selected dropdown option by value '2' on #dropdown
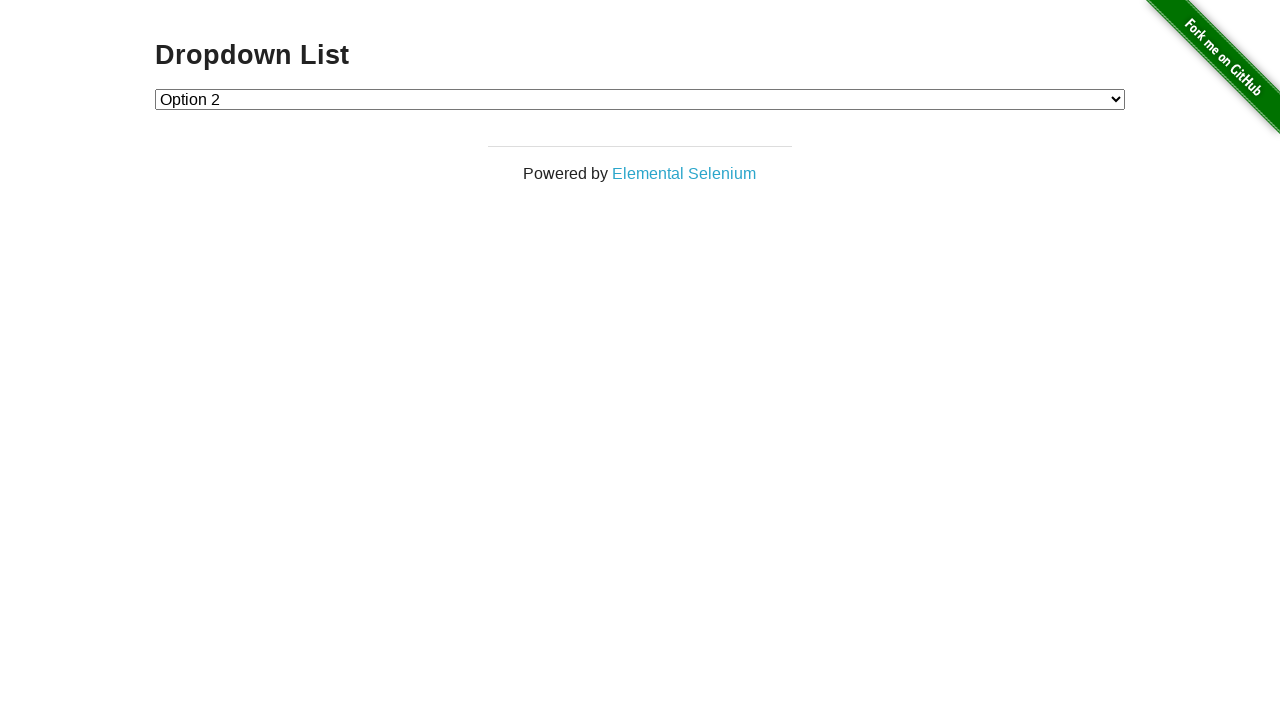

Selected dropdown option by visible text 'Option 1' on #dropdown
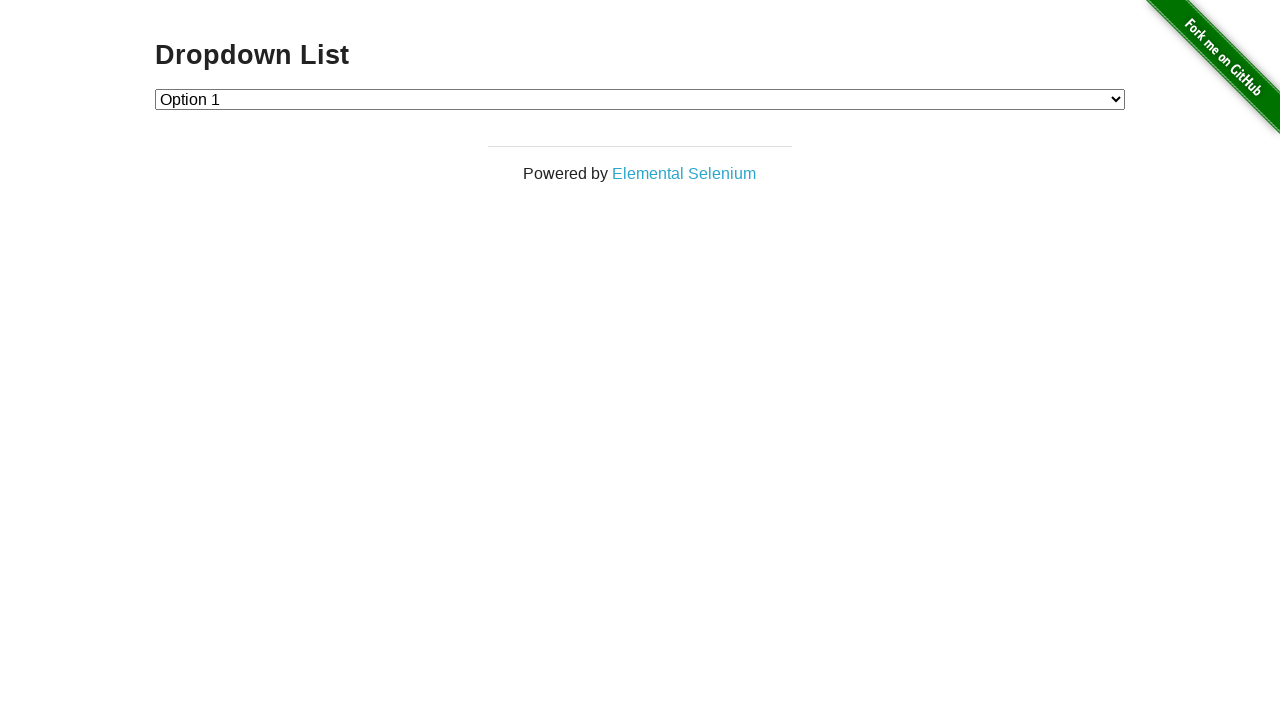

Selected dropdown option by visible text 'Option 2' on #dropdown
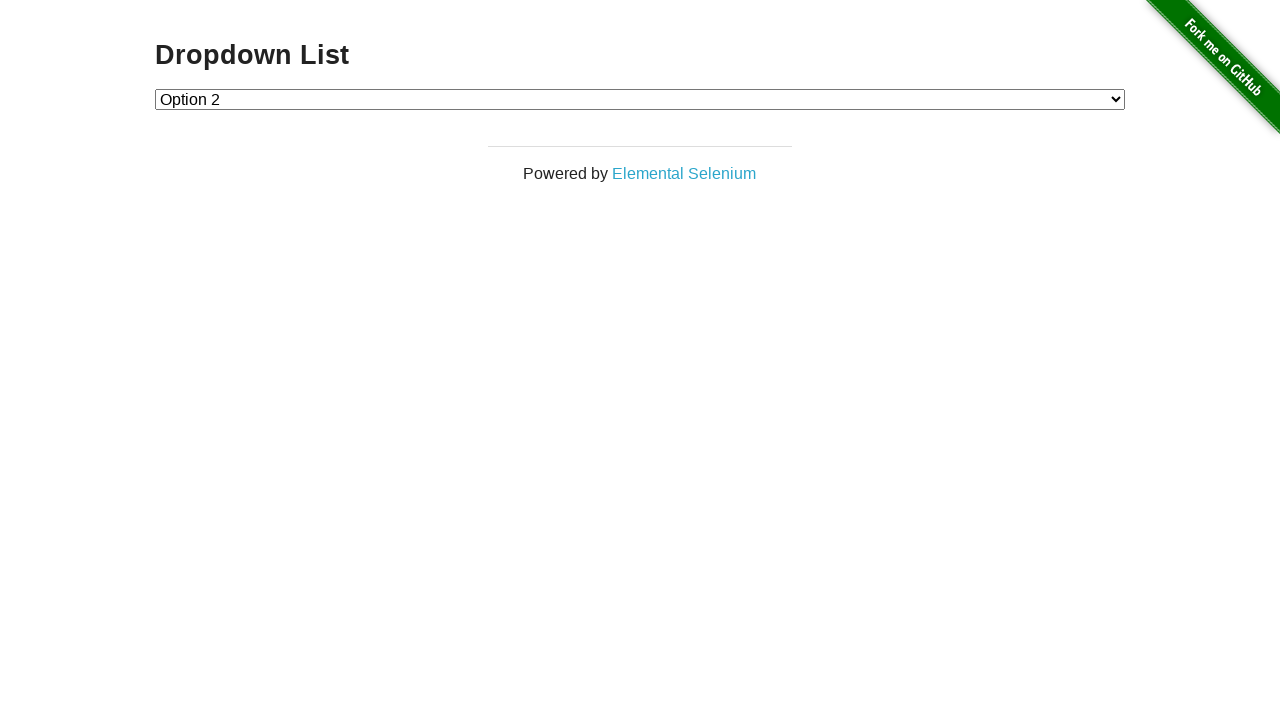

Verified dropdown options are present and attached to DOM
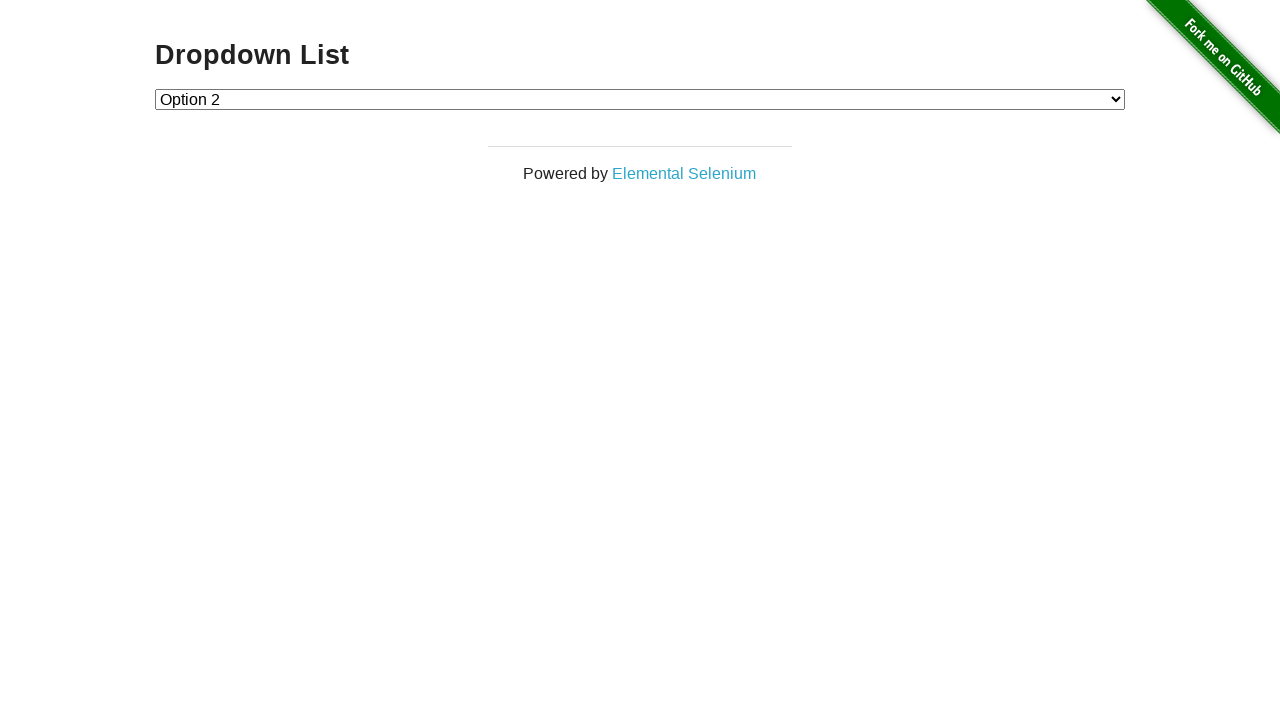

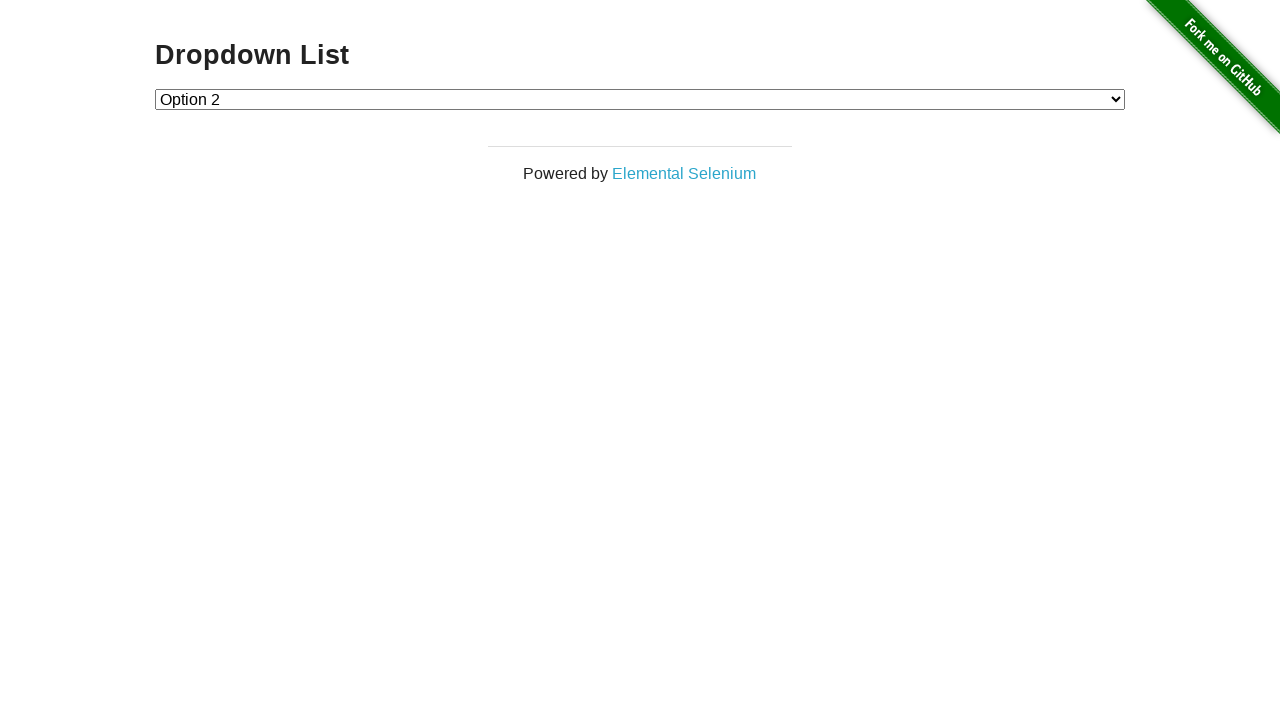